Clicks on Submit new Language menu and verifies the submenu header text

Starting URL: http://www.99-bottles-of-beer.net/

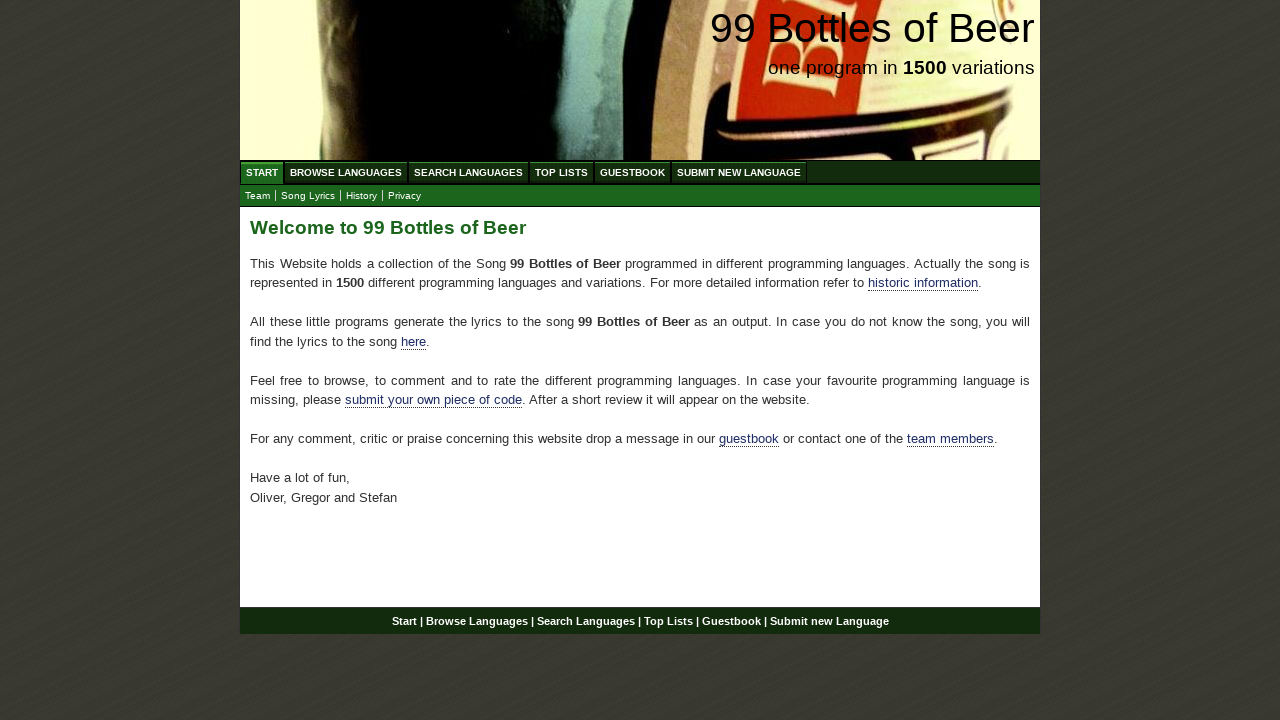

Clicked on Submit new Language menu item at (739, 172) on #menu li:nth-child(6) a
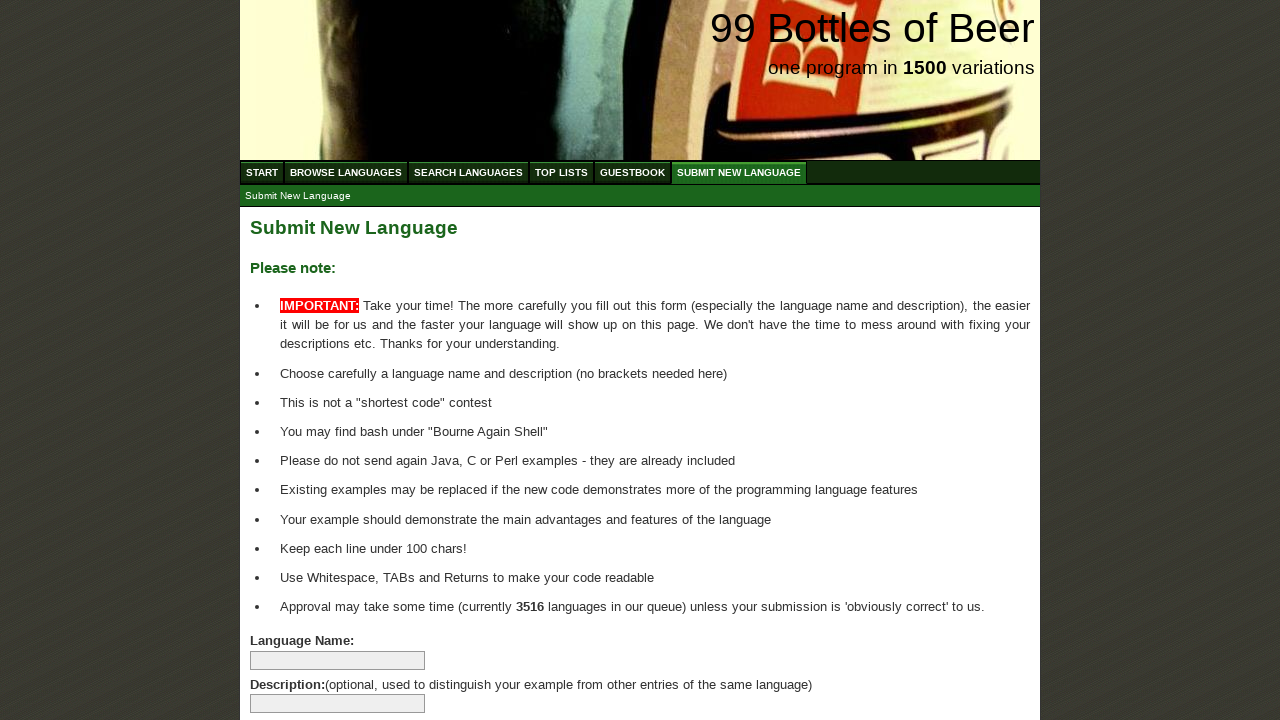

Submenu loaded successfully
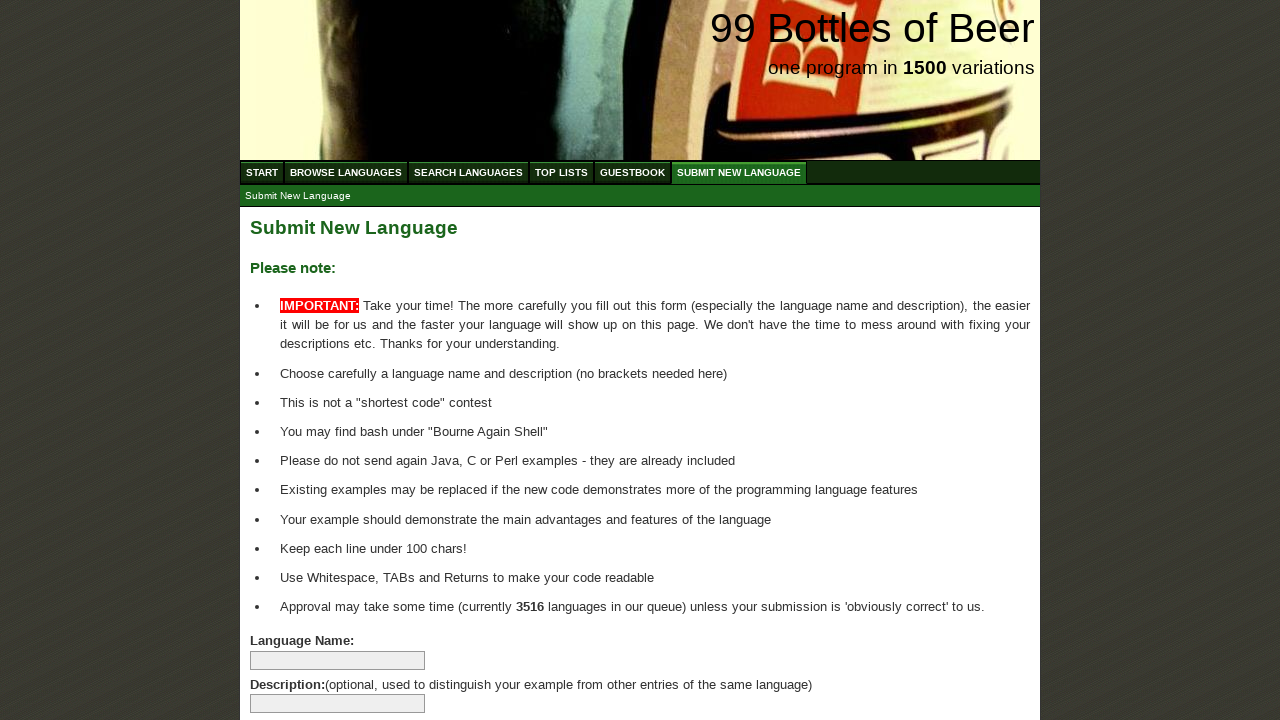

Retrieved submenu header text: 'Submit New Language'
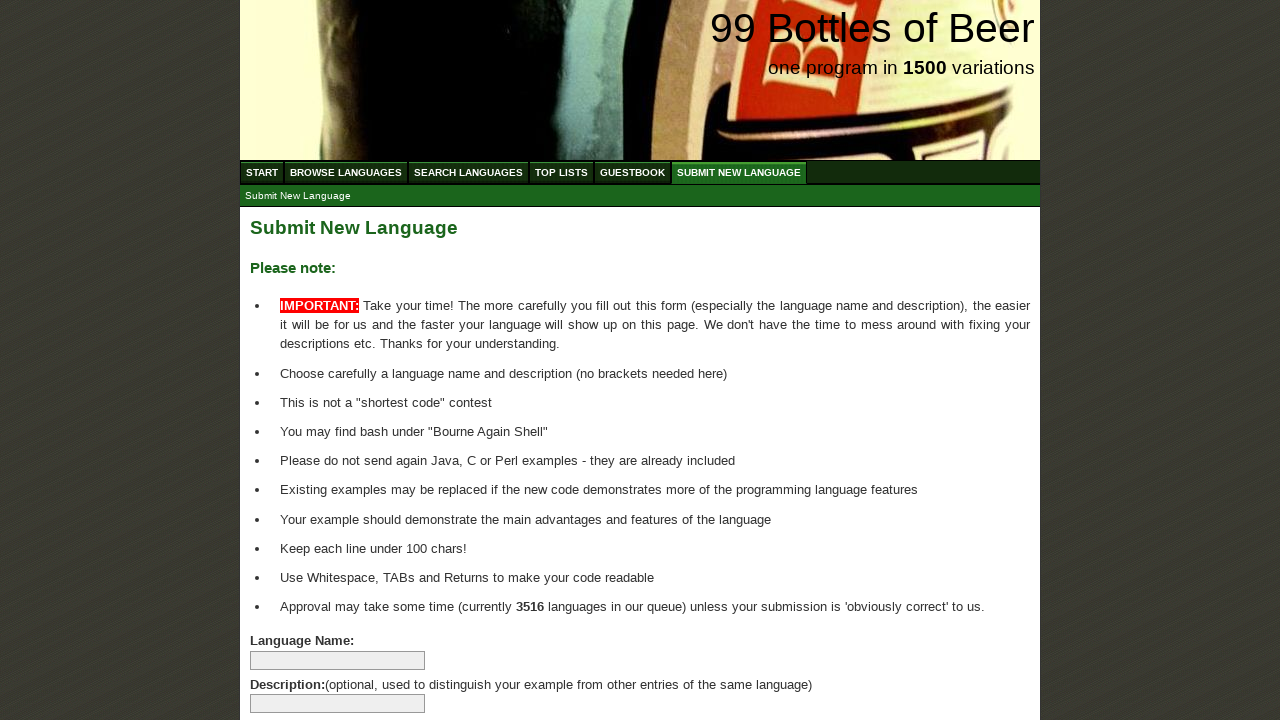

Verified submenu header text matches 'Submit New Language'
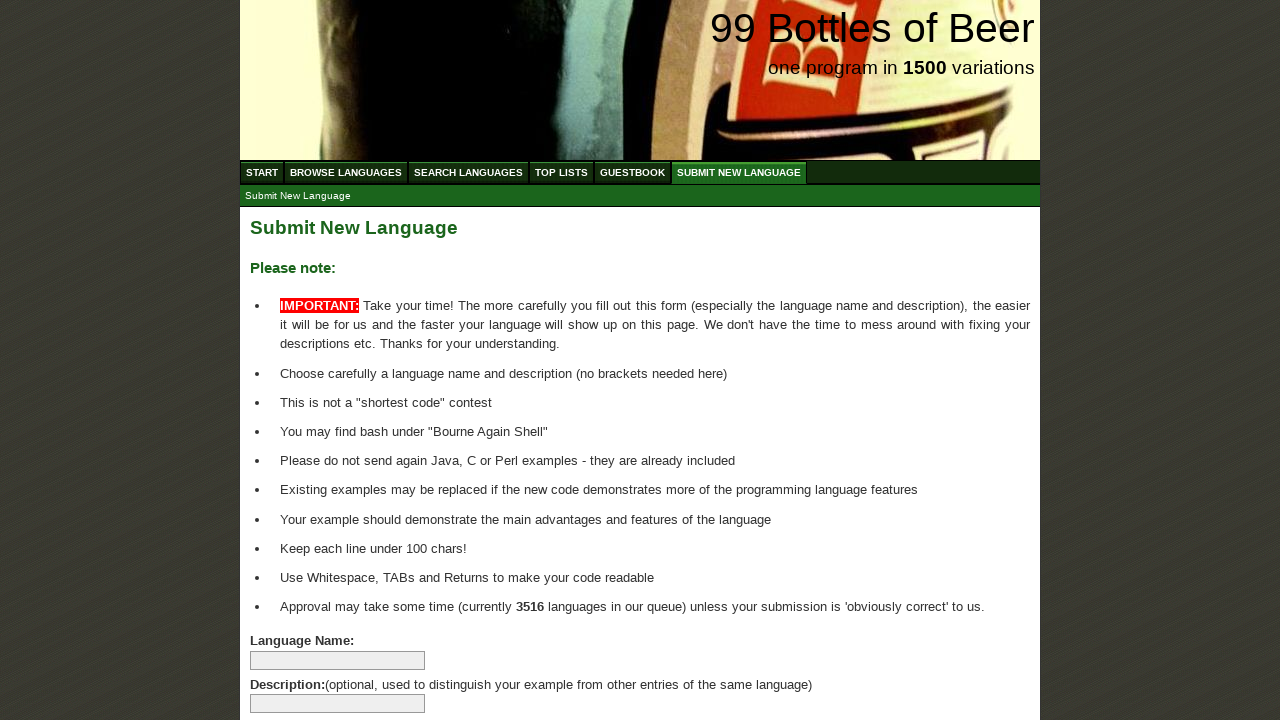

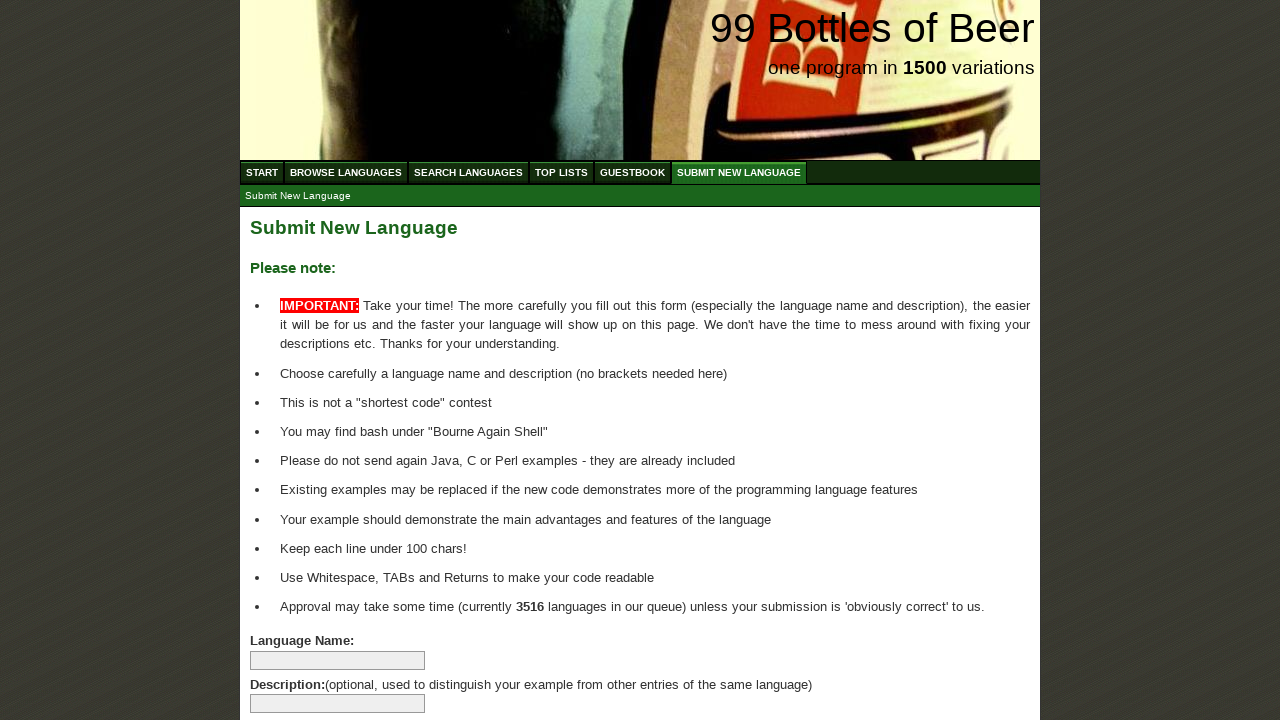